Tests adding jQuery Growl notifications to a page by injecting jQuery, jQuery Growl library and CSS, then displaying various notification messages (info, error, notice, warning) on the page.

Starting URL: http://the-internet.herokuapp.com/

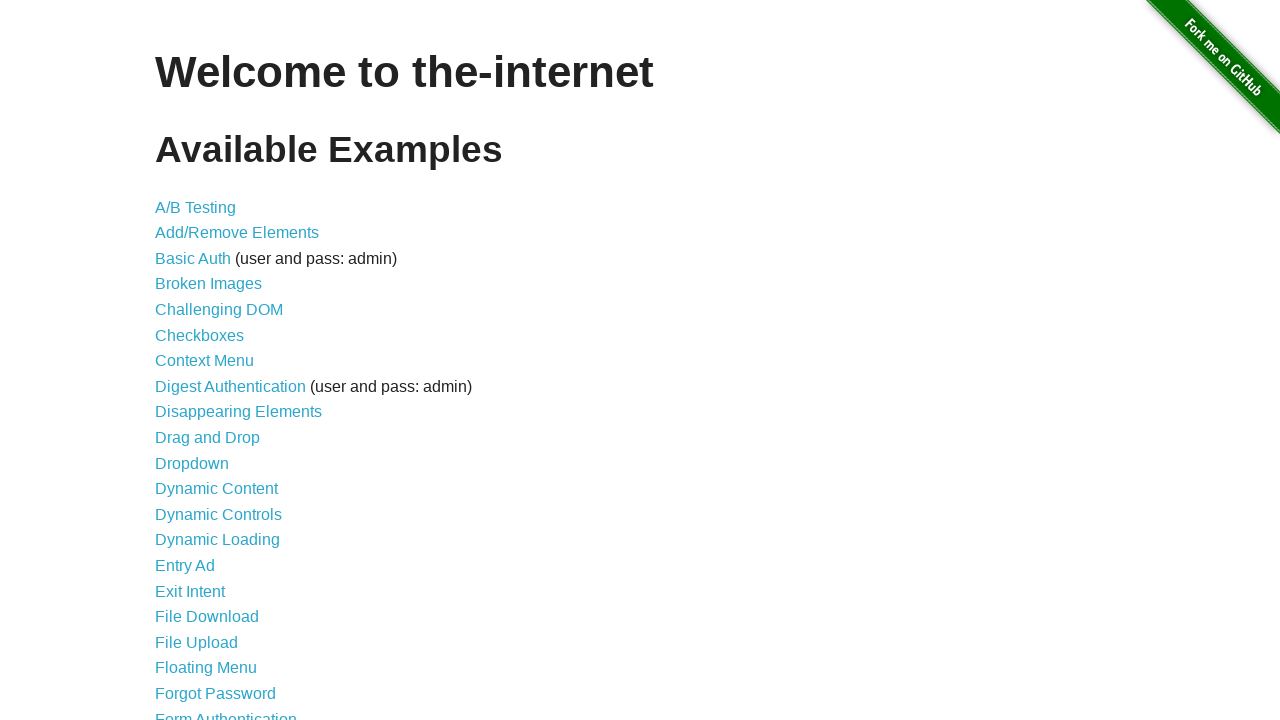

Navigated to the-internet.herokuapp.com
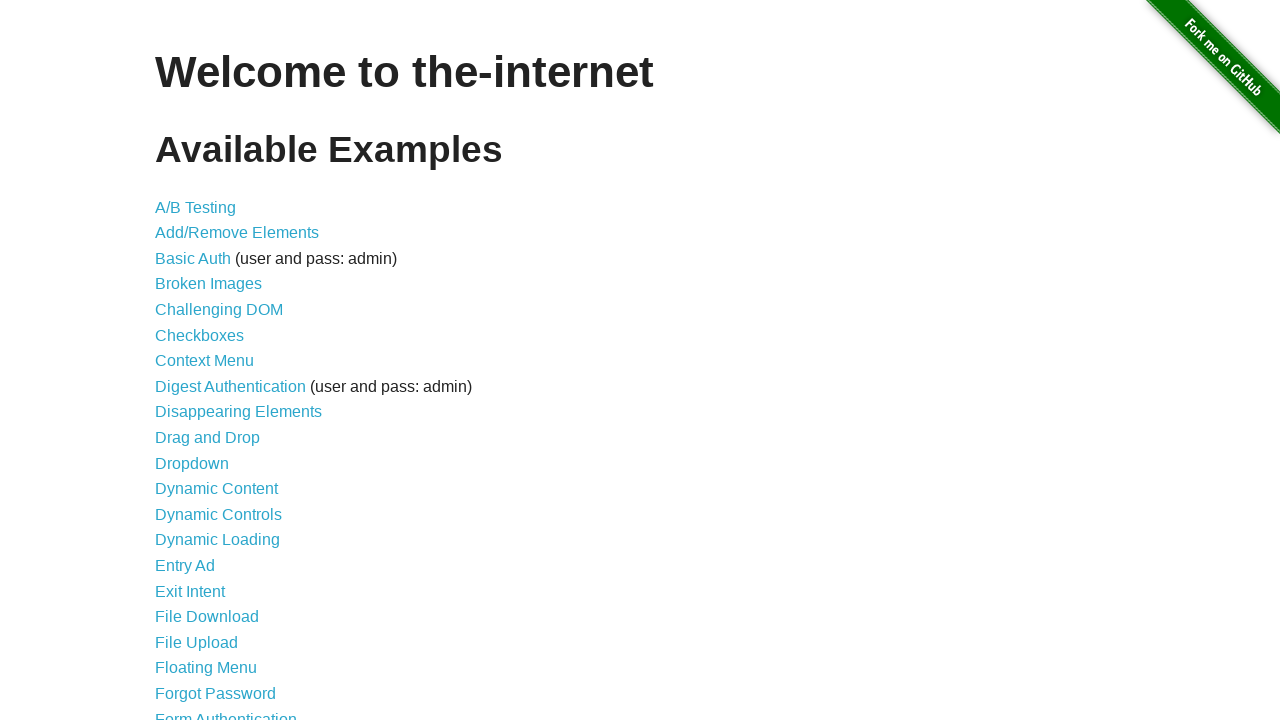

Injected jQuery library into page
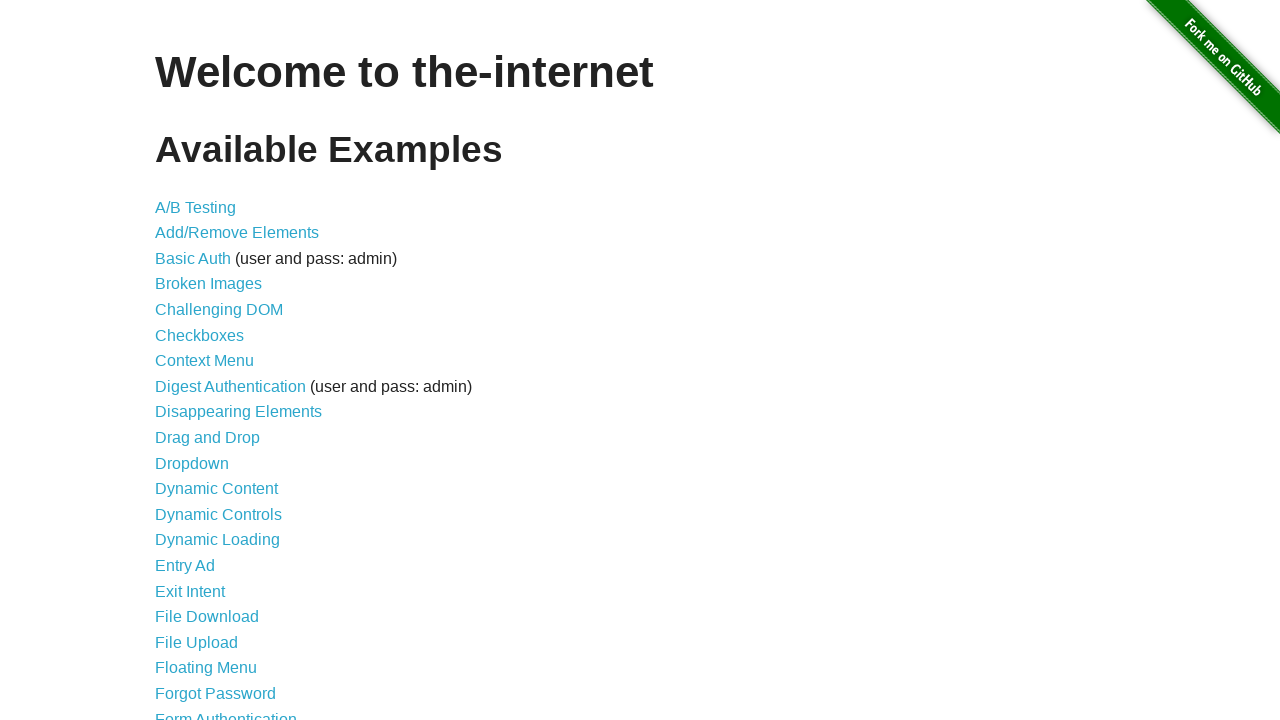

jQuery library loaded successfully
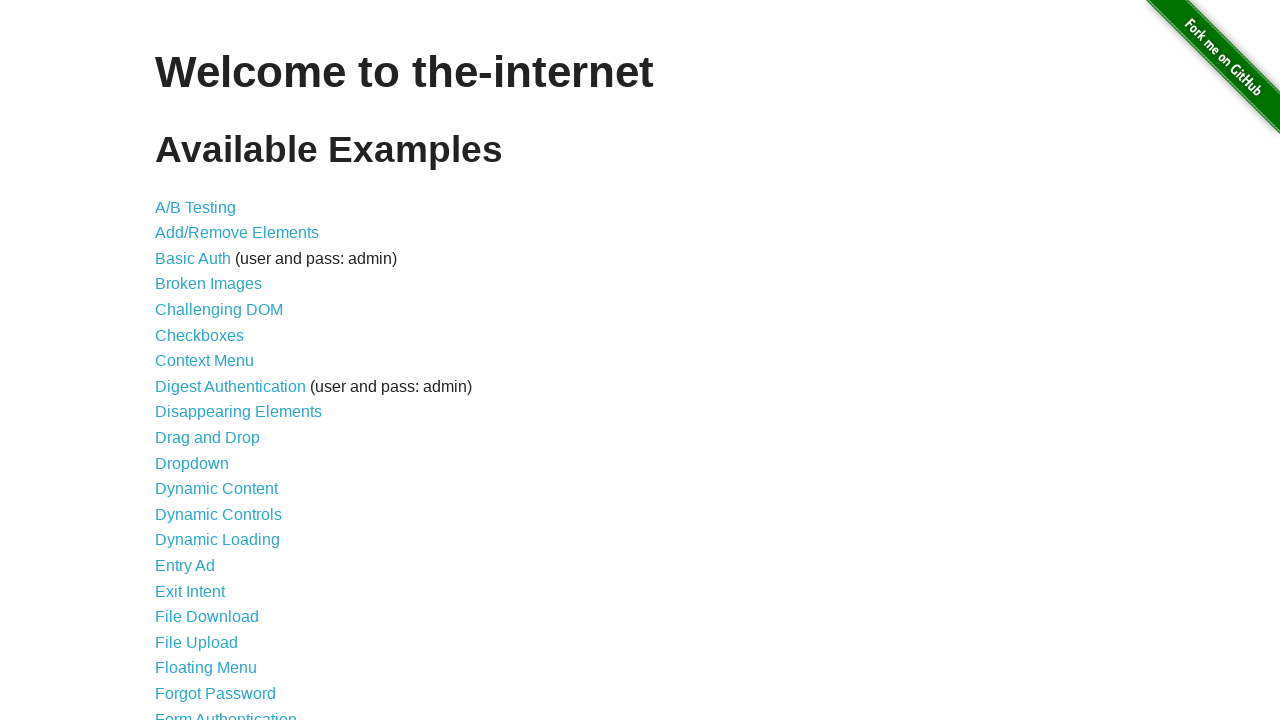

Injected jQuery Growl library
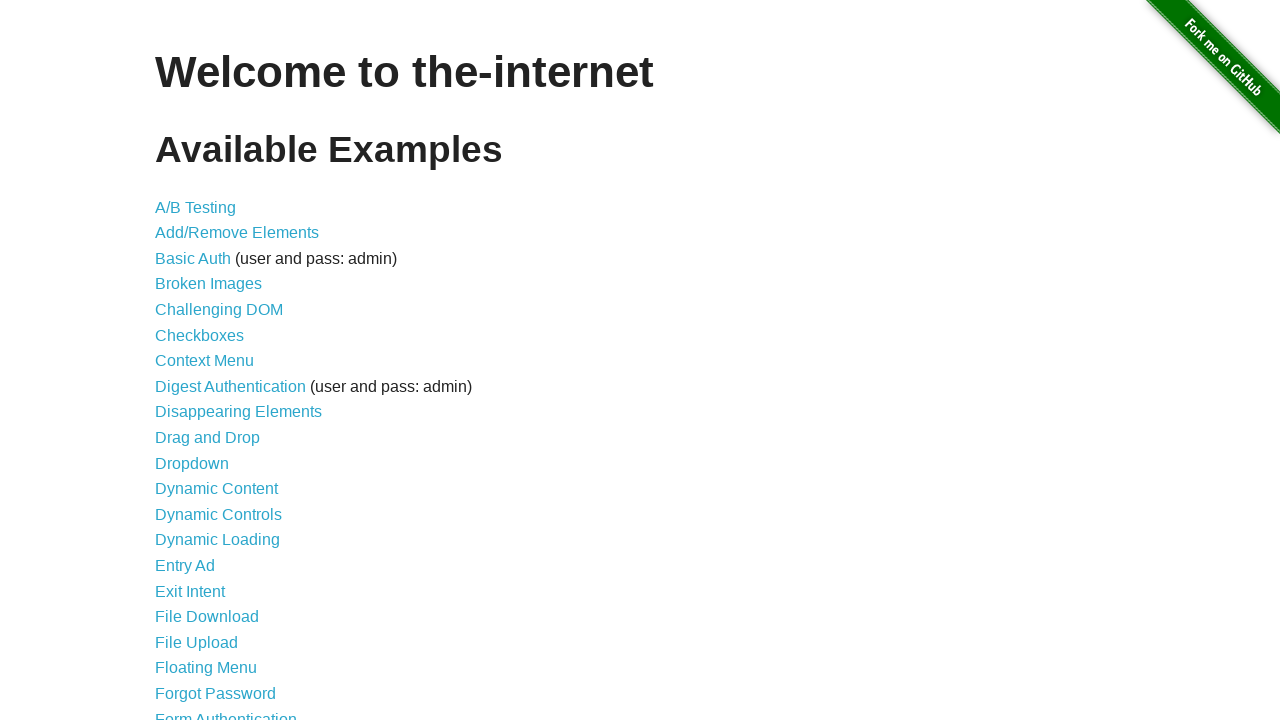

Injected jQuery Growl CSS stylesheet
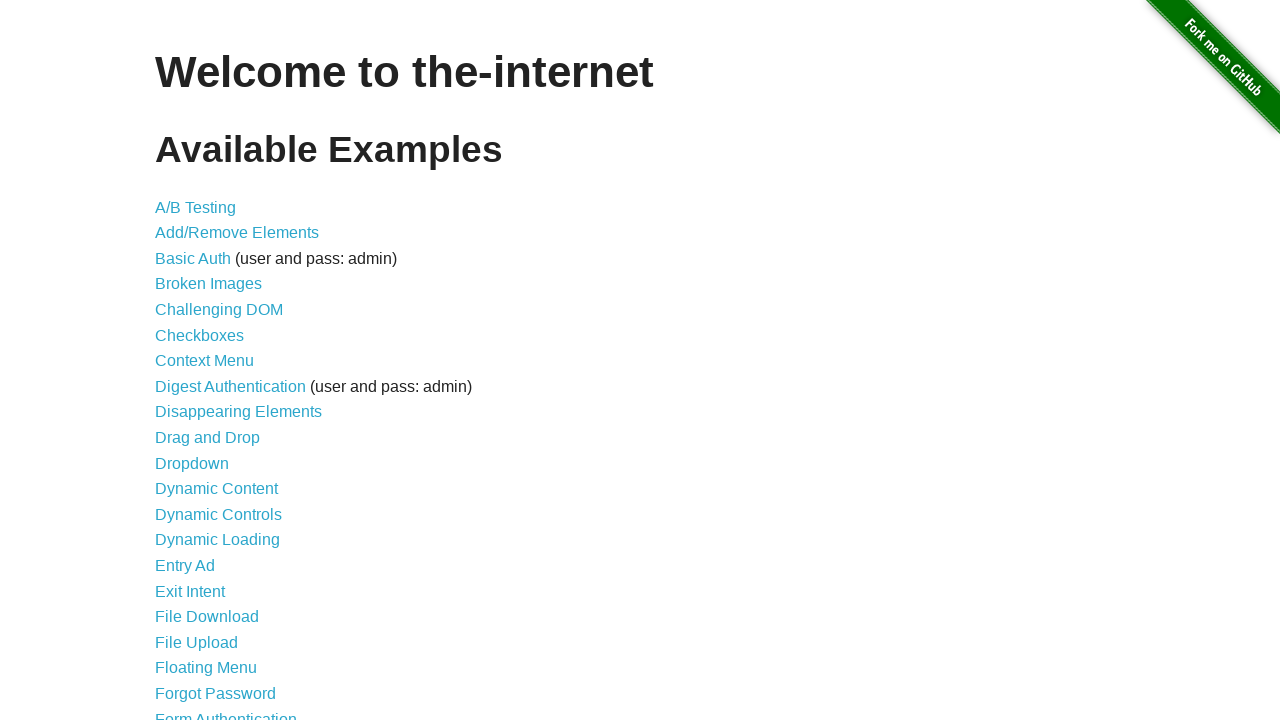

jQuery Growl plugin loaded and ready
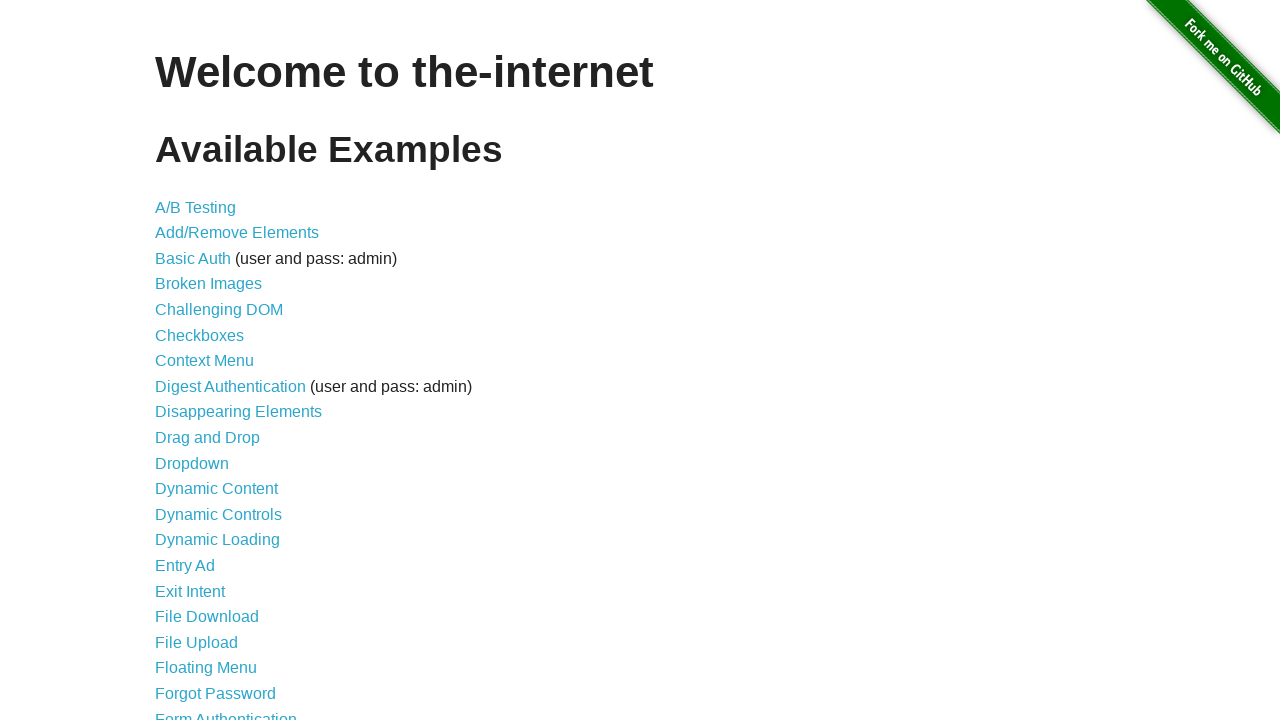

Displayed info notification (GET /)
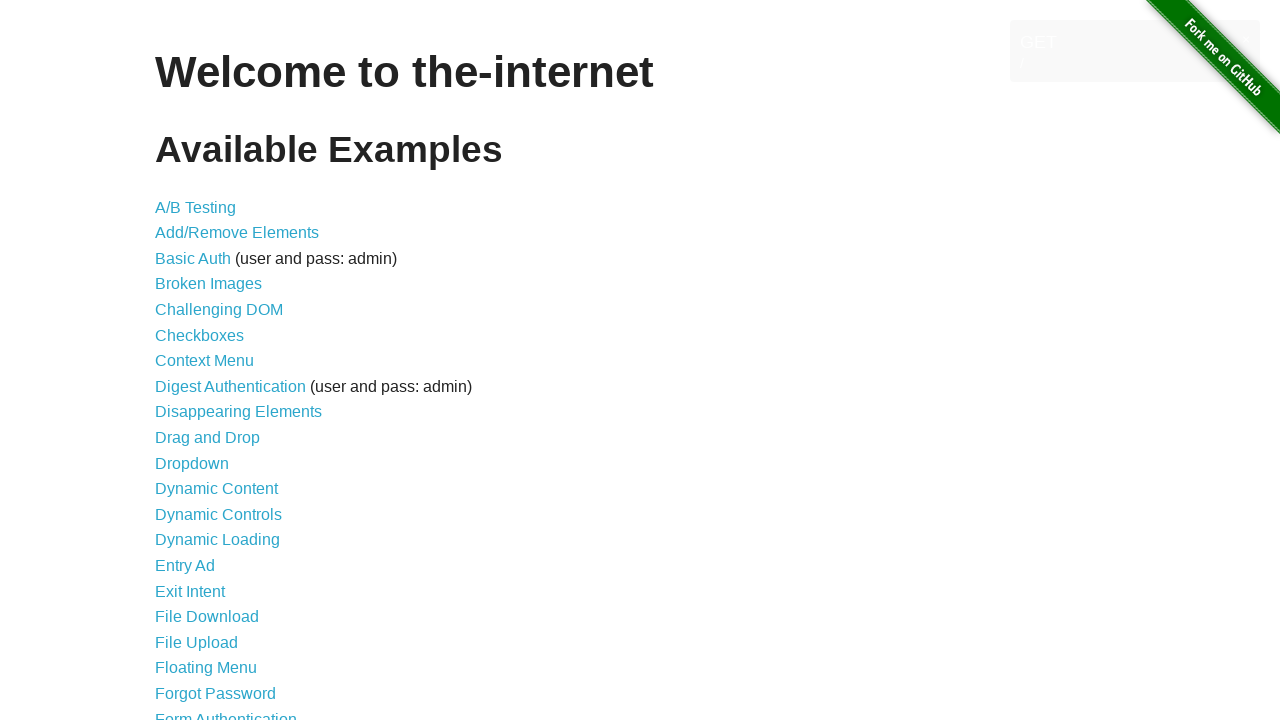

Displayed error notification
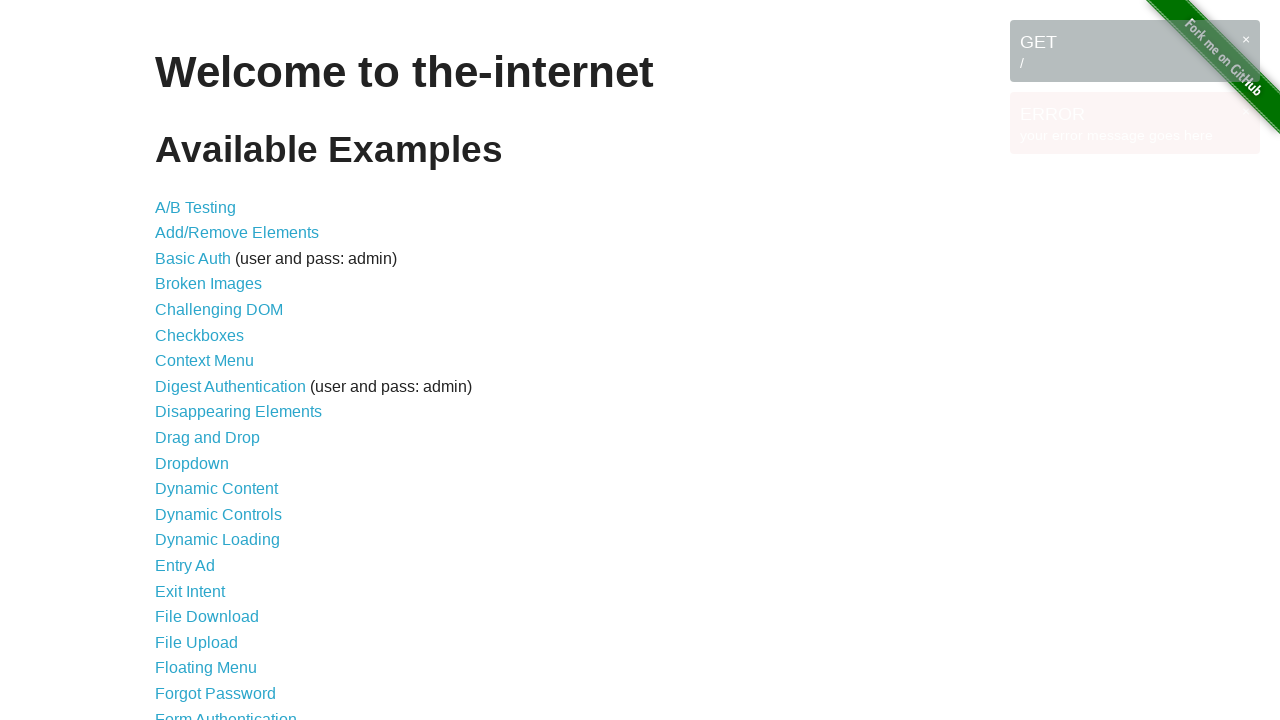

Displayed notice notification
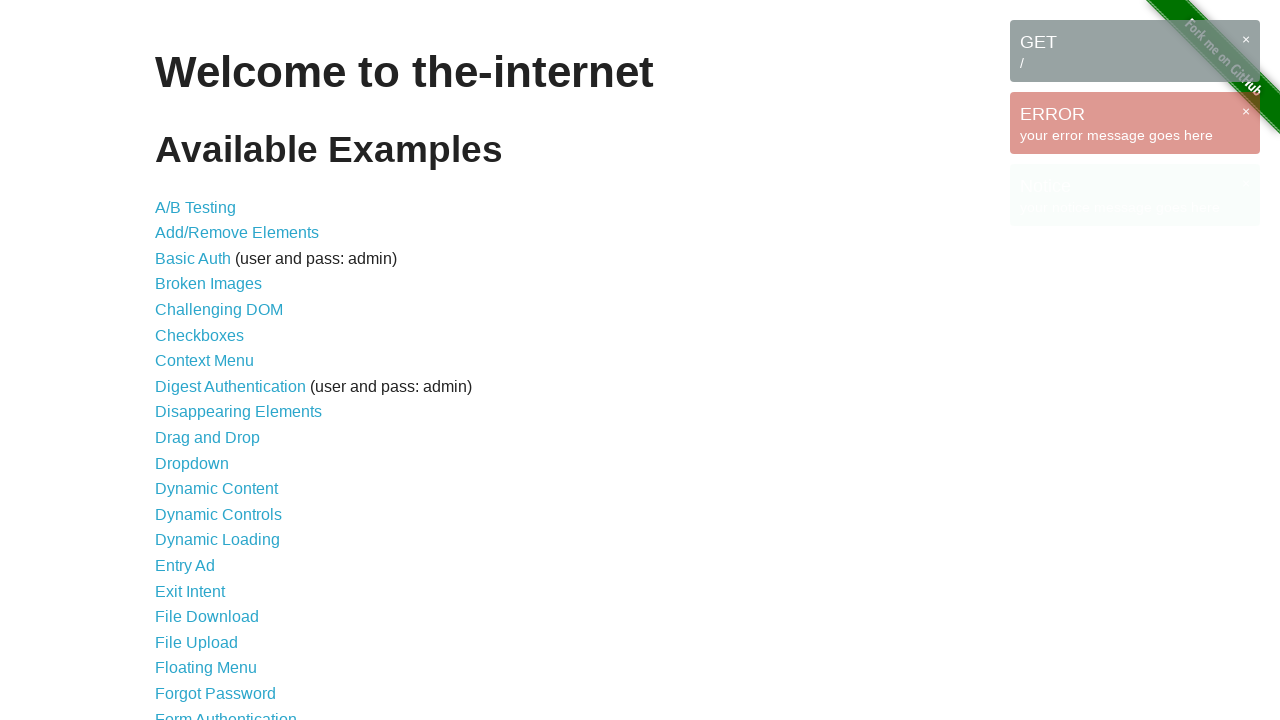

Displayed warning notification
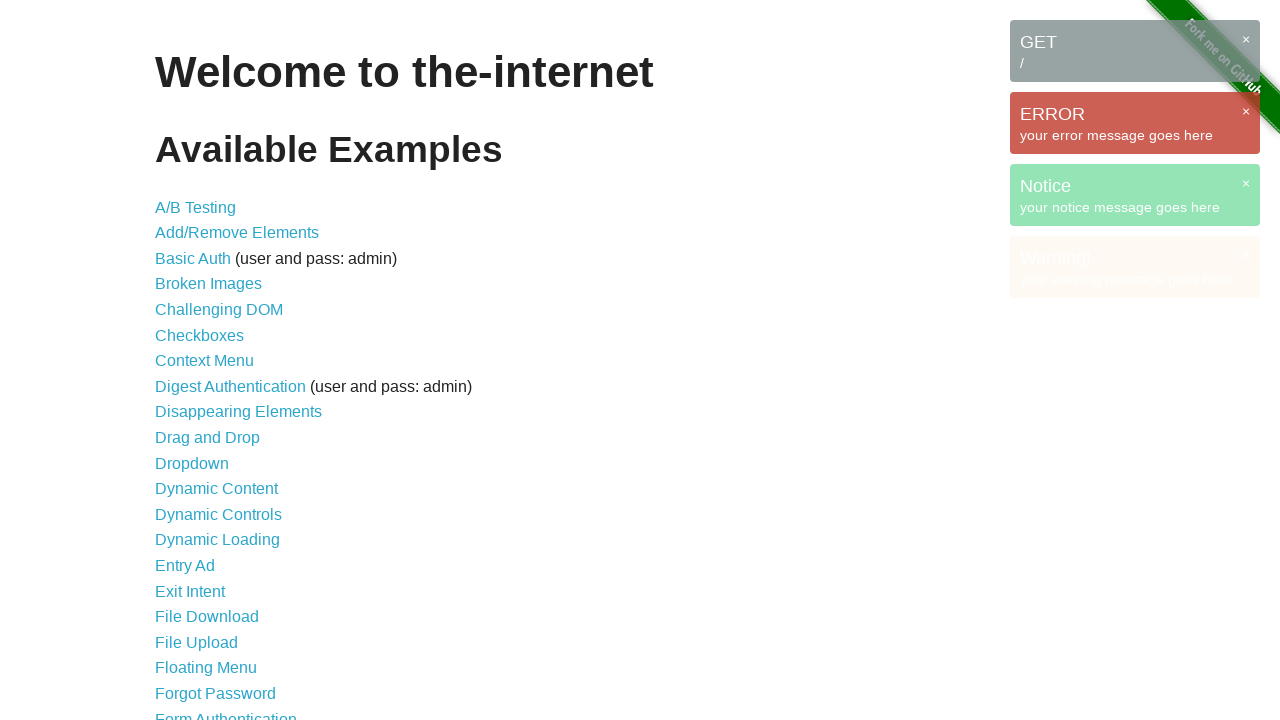

Waited 3 seconds to view all notifications
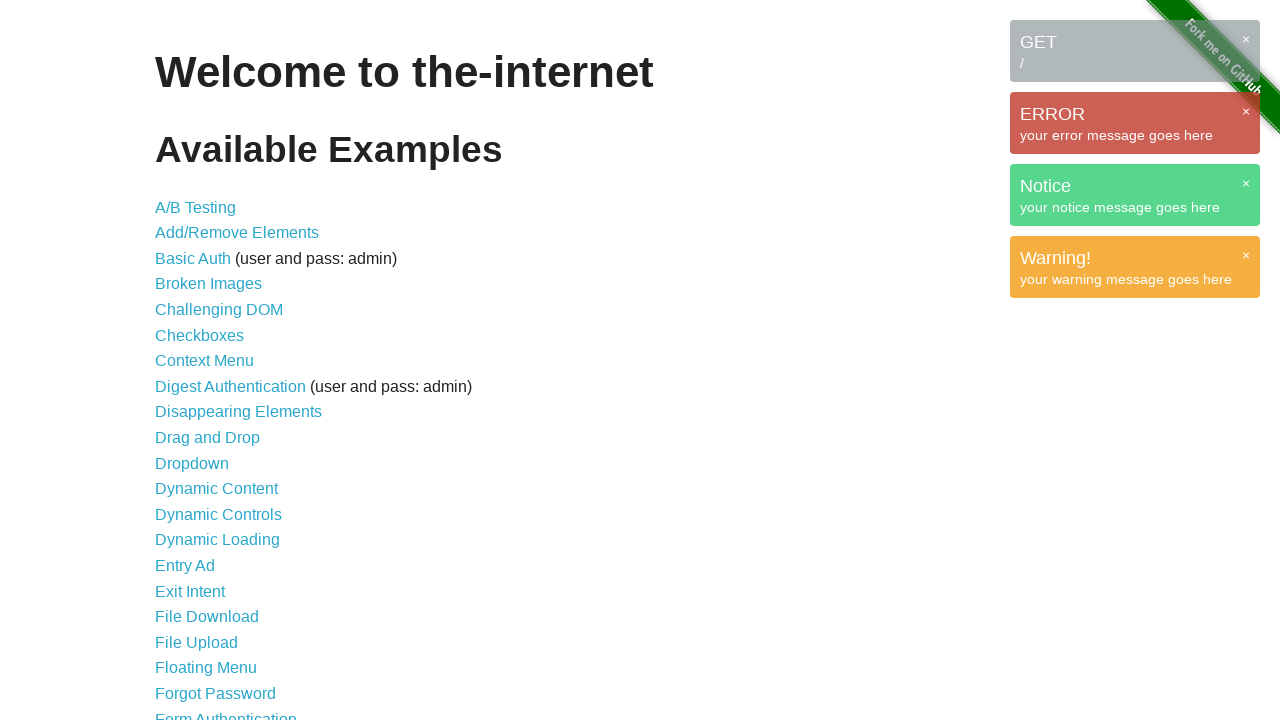

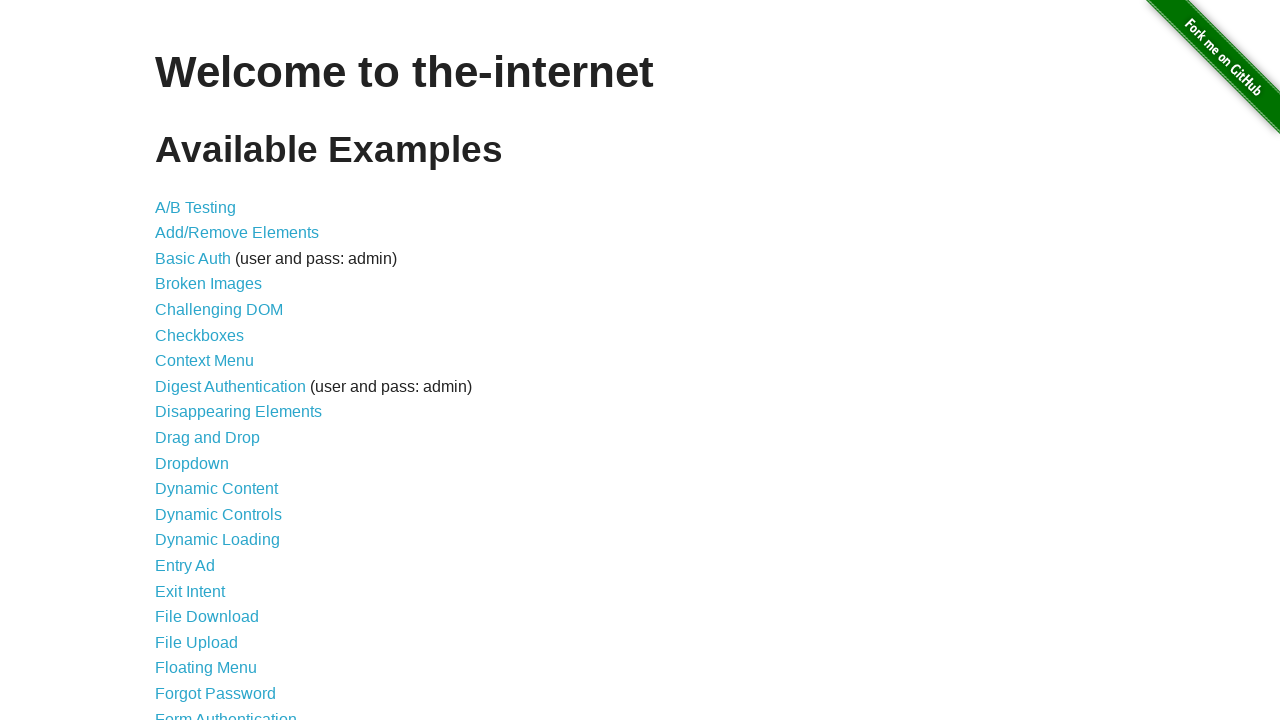